Tests that new todo items are appended to the bottom of the list by creating 3 items and verifying the count.

Starting URL: https://demo.playwright.dev/todomvc

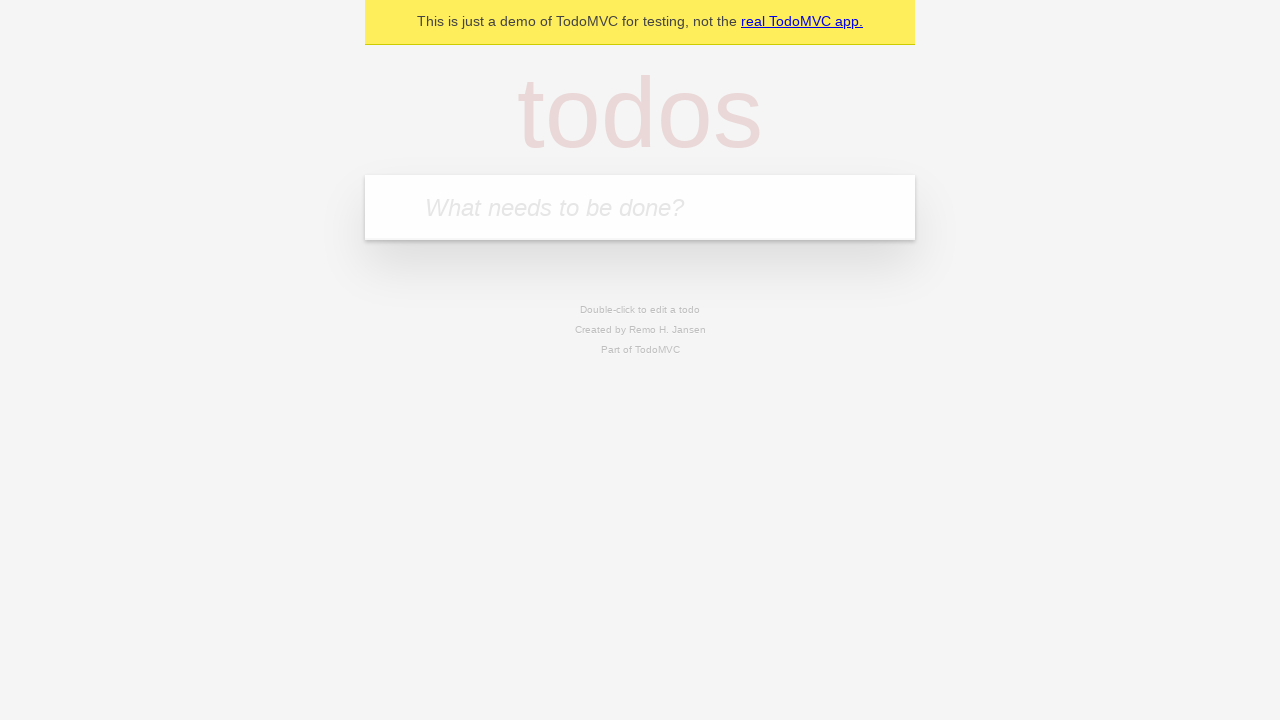

Filled new todo input with 'buy some cheese' on .new-todo
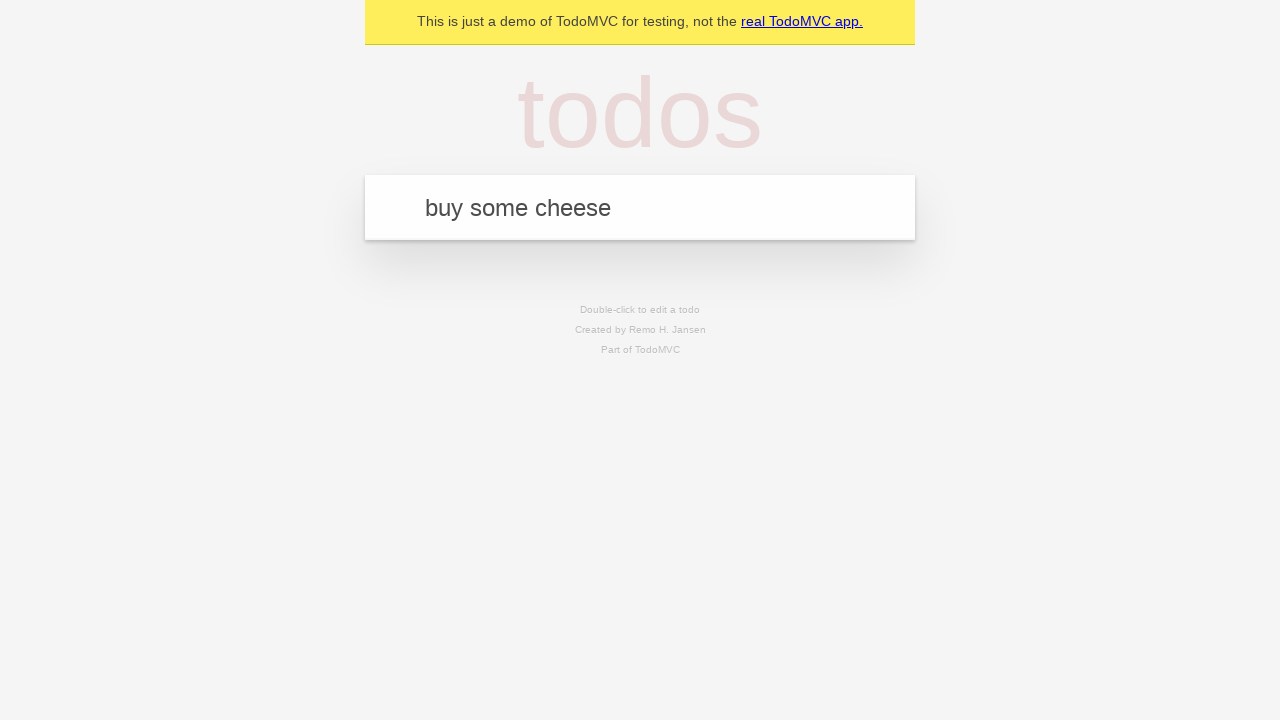

Pressed Enter to create first todo item on .new-todo
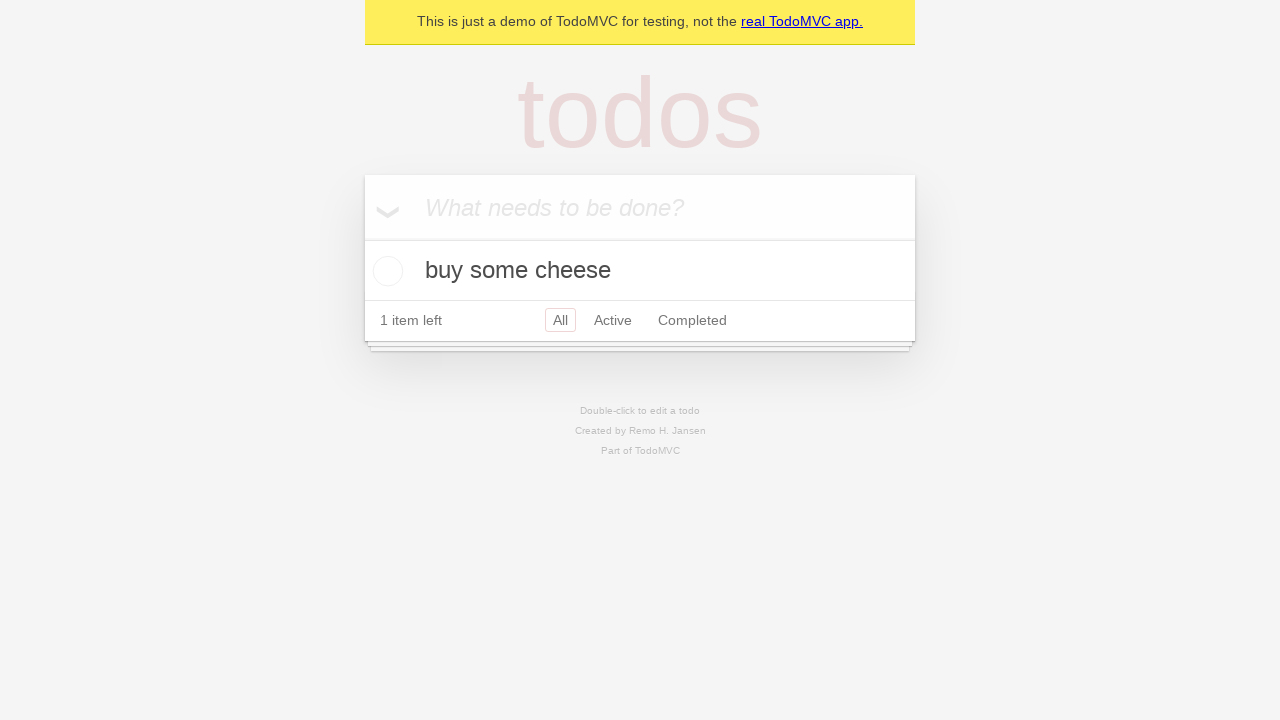

Filled new todo input with 'feed the cat' on .new-todo
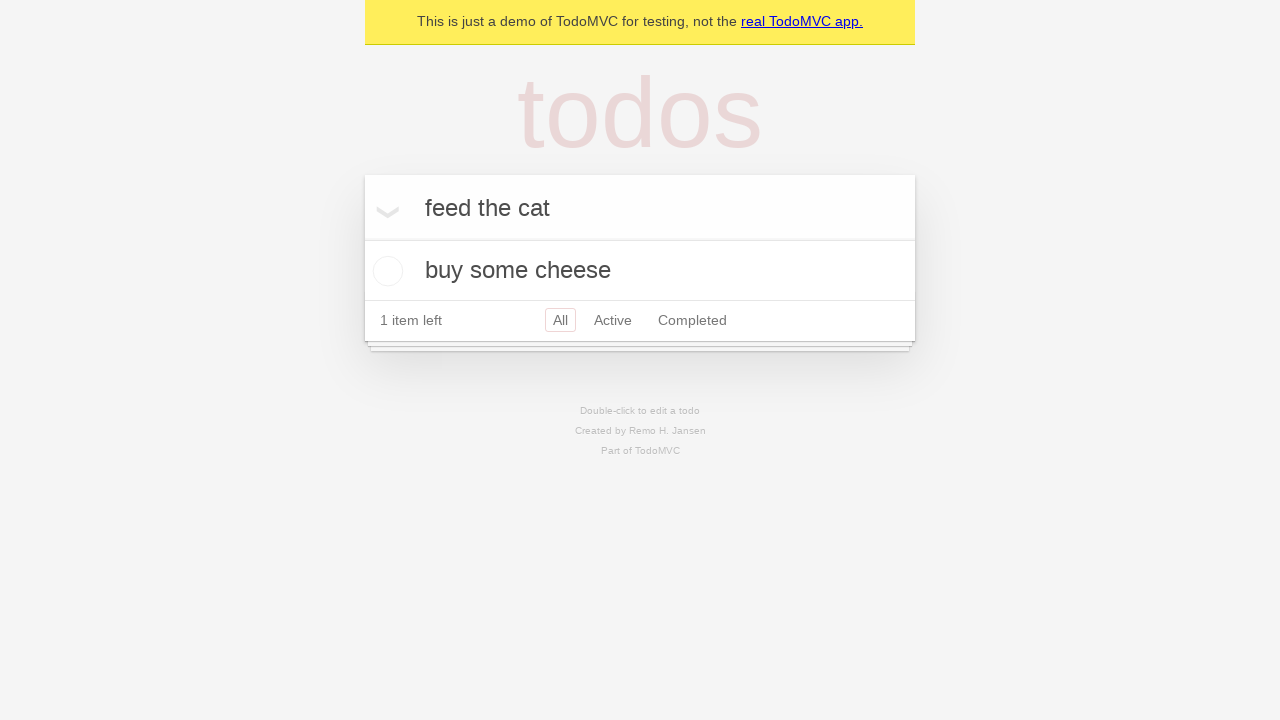

Pressed Enter to create second todo item on .new-todo
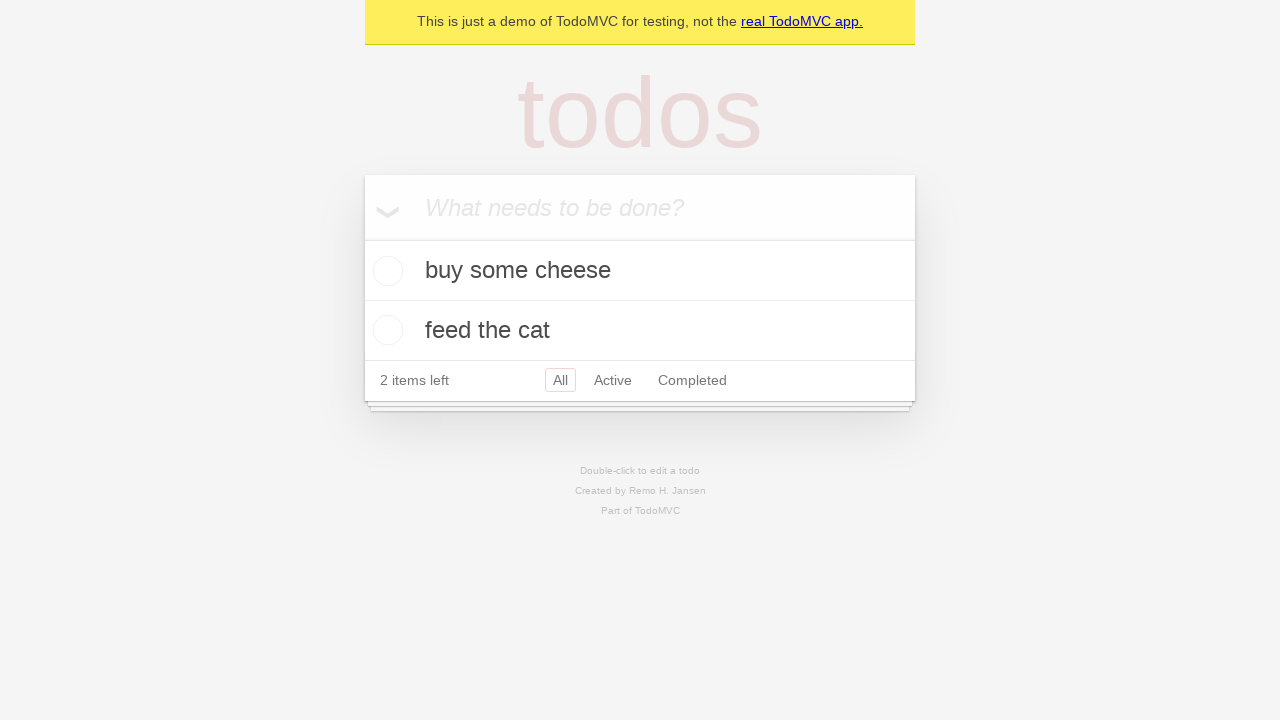

Filled new todo input with 'book a doctors appointment' on .new-todo
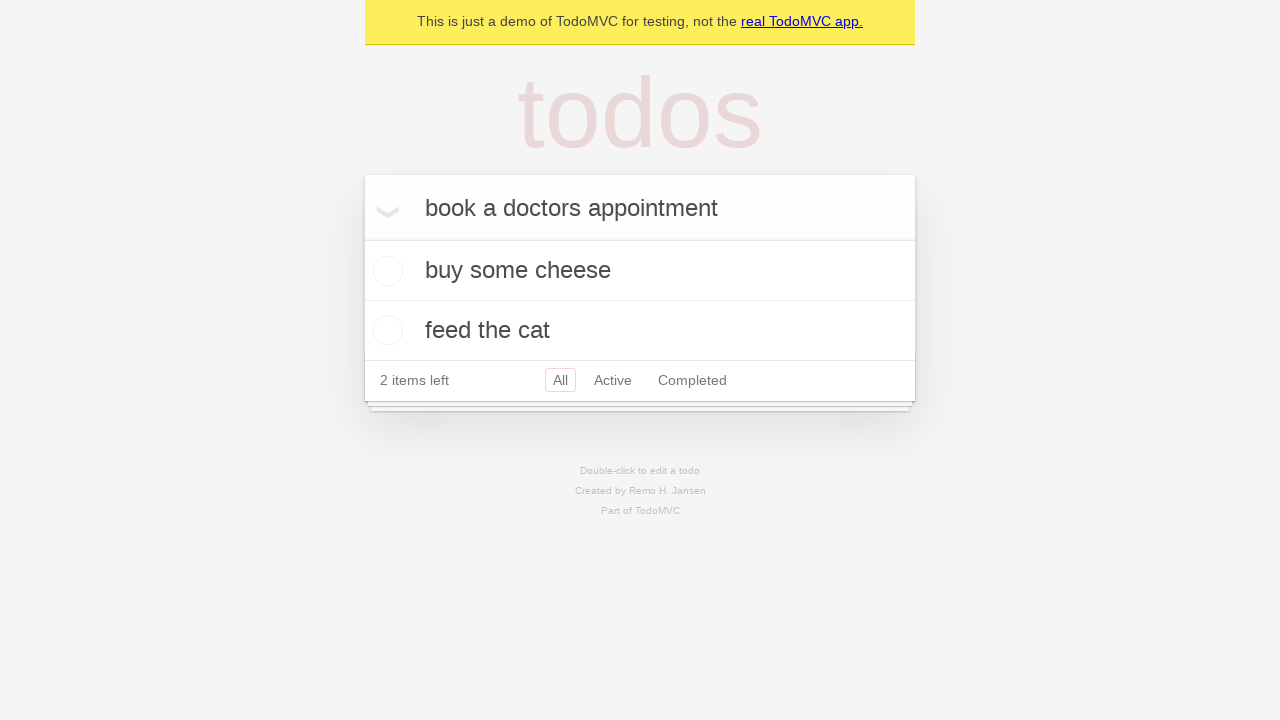

Pressed Enter to create third todo item on .new-todo
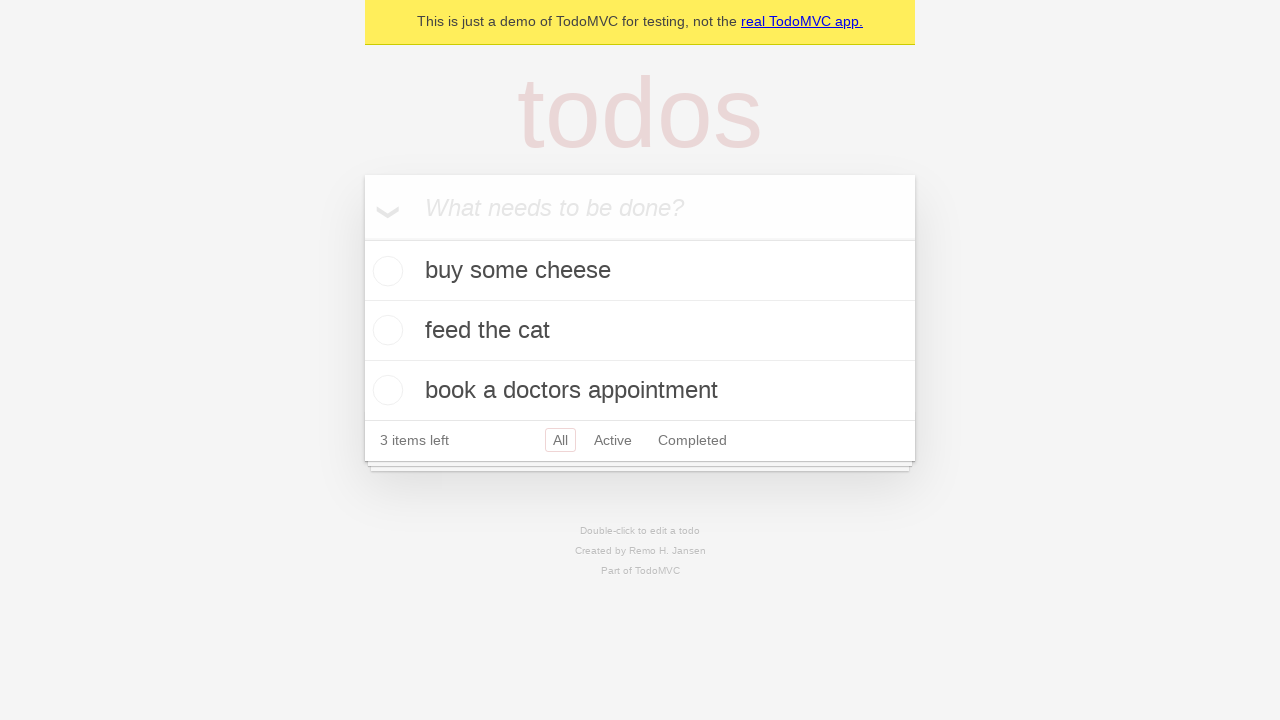

Waited for third todo item to appear in list
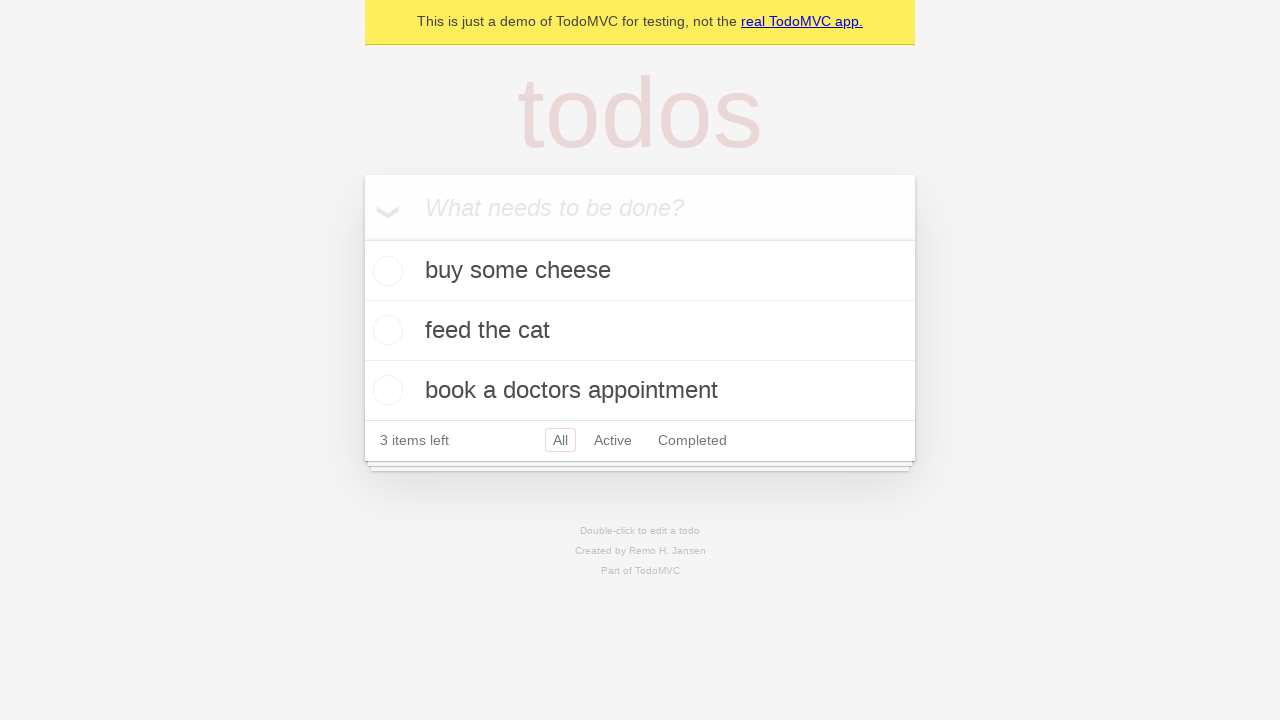

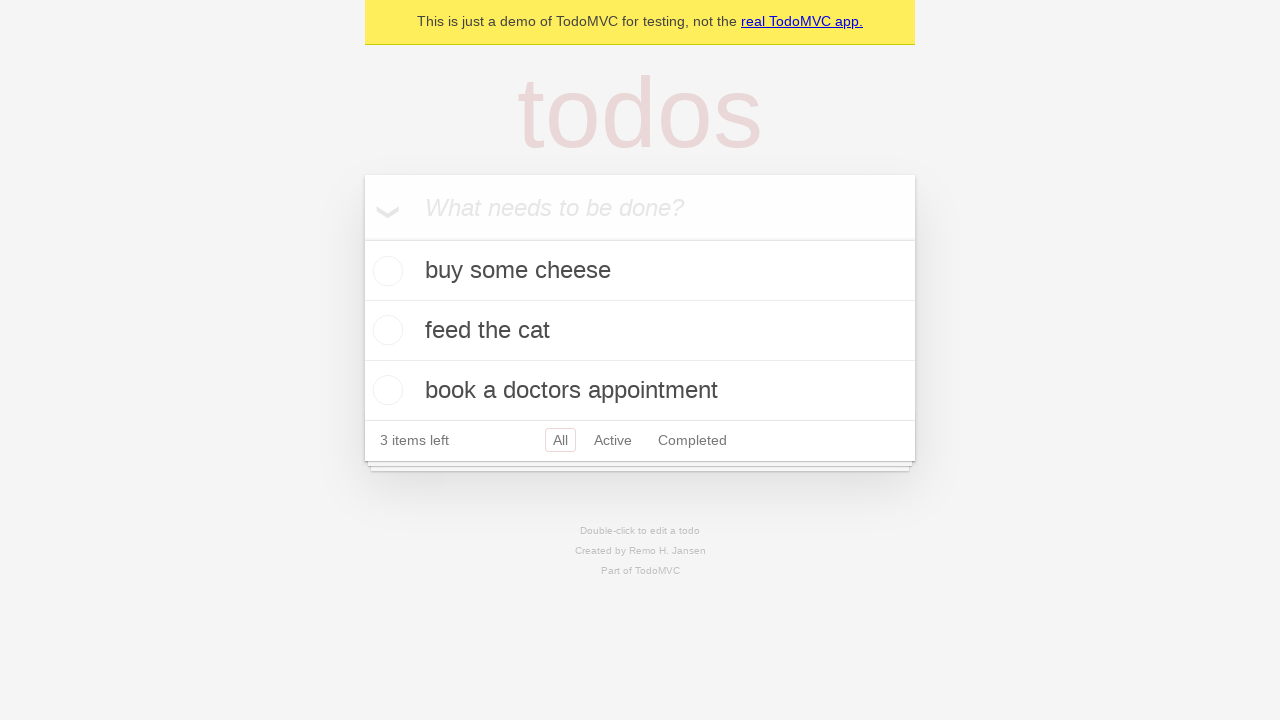